Tests dynamic loading where an element is rendered after a loading bar completes. Clicks the start button, waits for the finish element to appear in the DOM and become visible, and verifies the "Hello World!" text appears.

Starting URL: http://the-internet.herokuapp.com/dynamic_loading/2

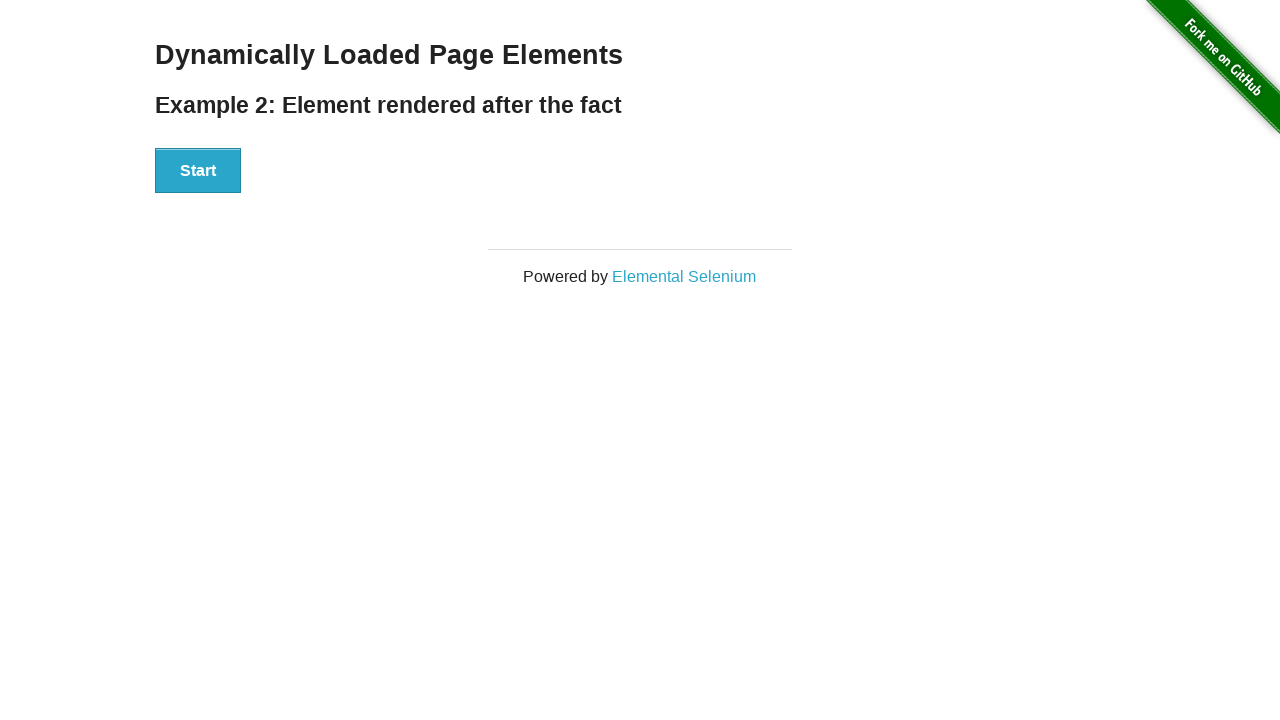

Clicked the start button to initiate dynamic loading at (198, 171) on #start button
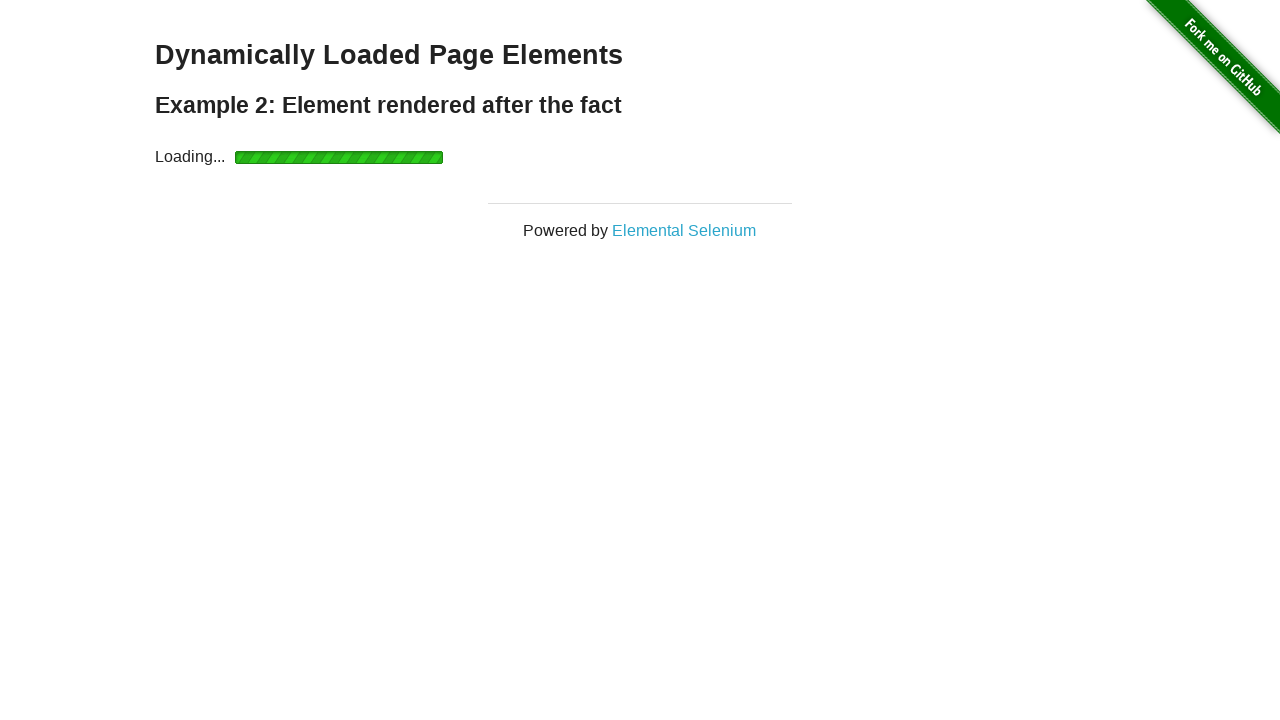

Waited for the finish element to appear and become visible
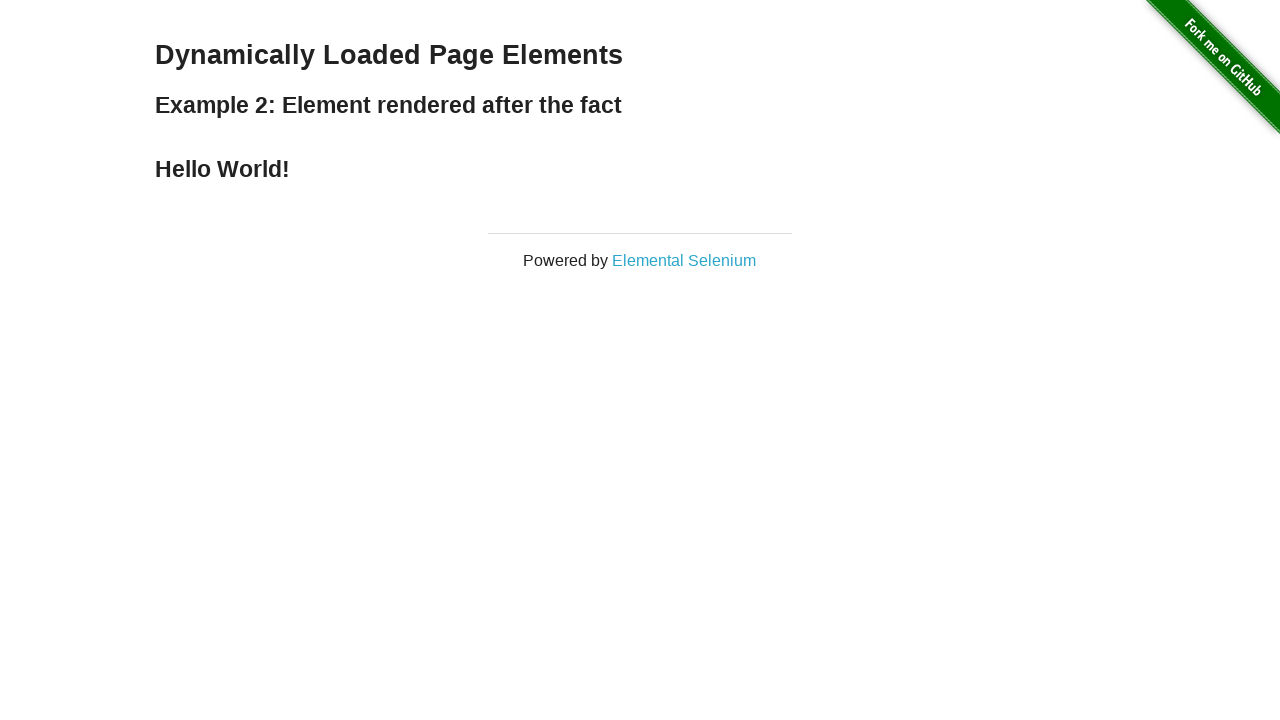

Verified that 'Hello World!' text appeared in the finish element
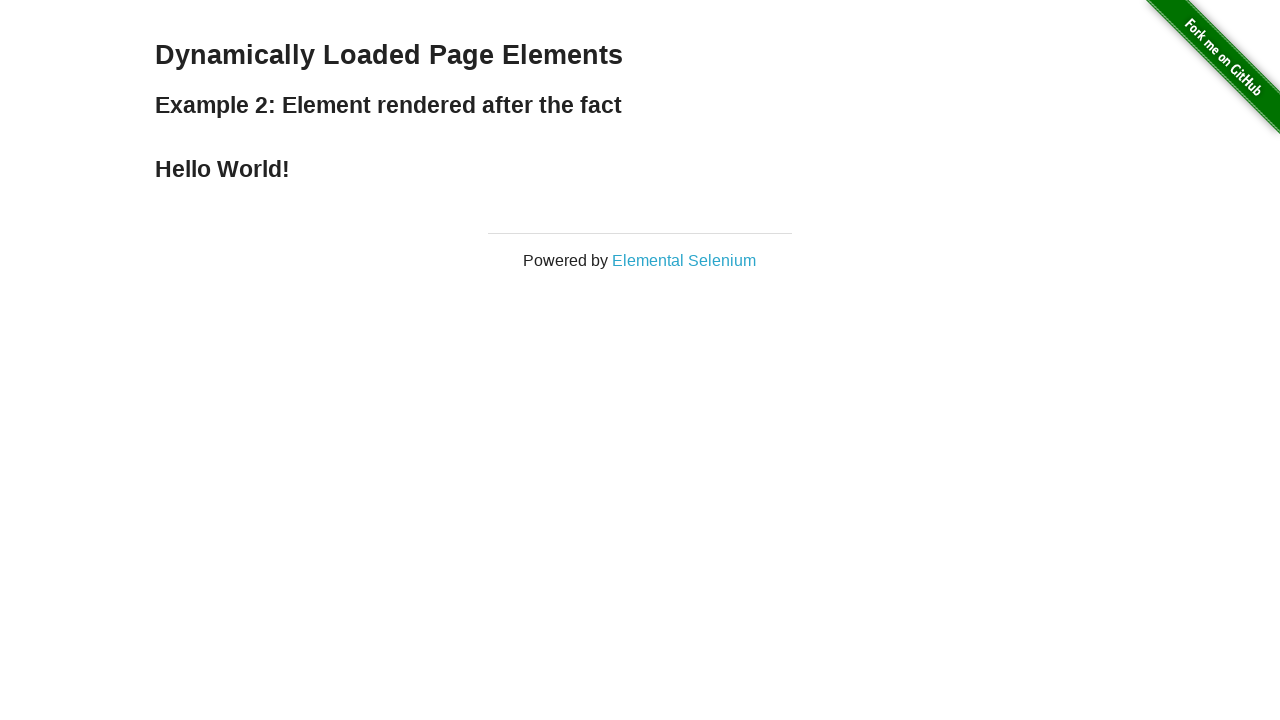

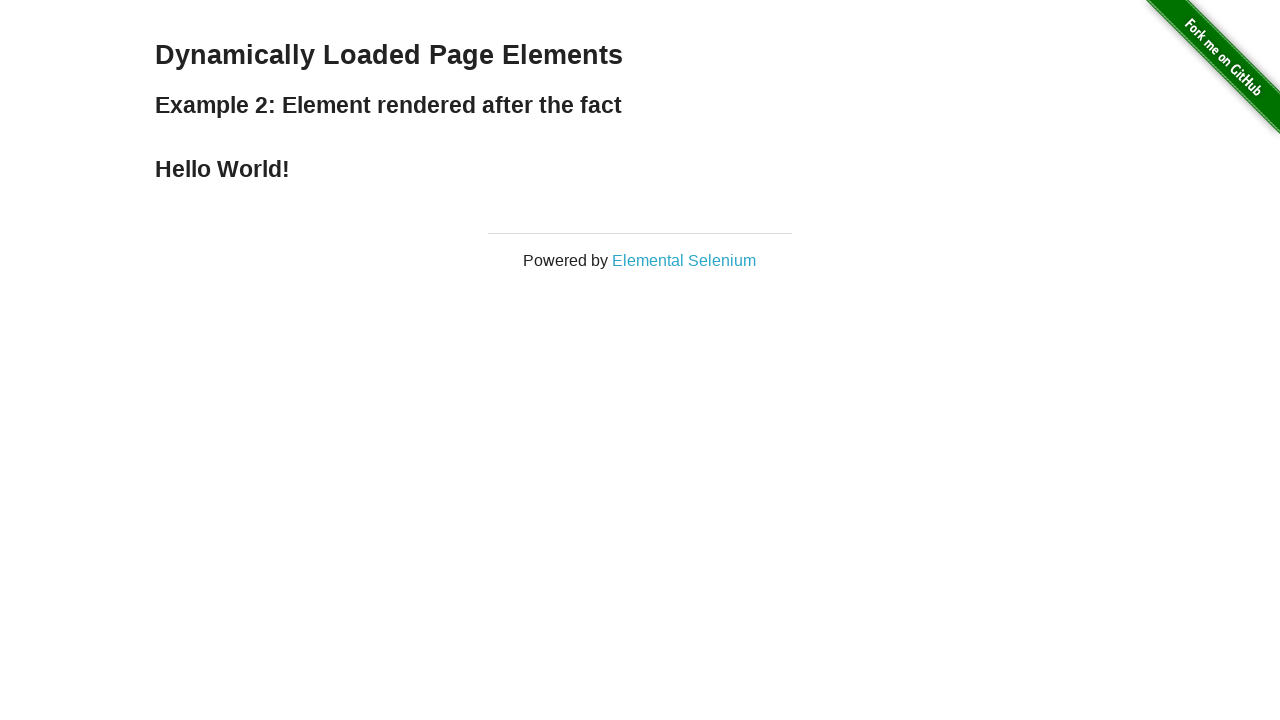